Tests filtering to display all items after viewing filtered lists

Starting URL: https://demo.playwright.dev/todomvc

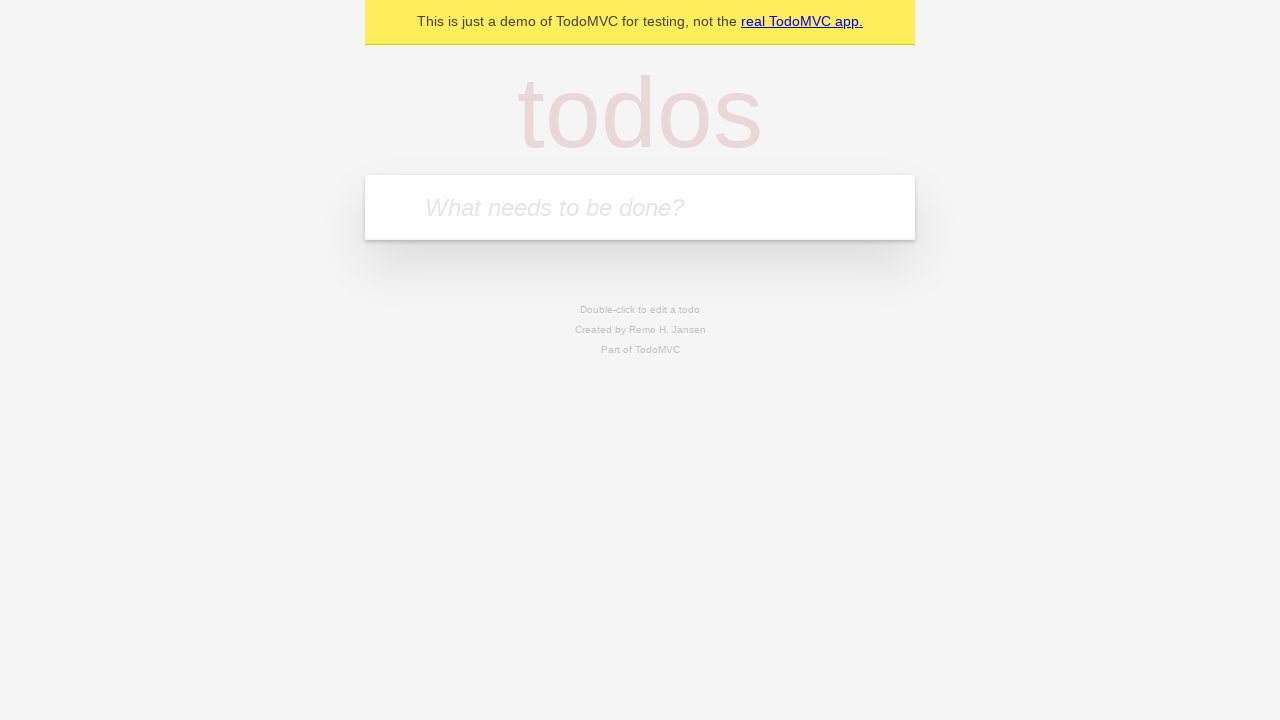

Filled todo input with 'buy some cheese' on internal:attr=[placeholder="What needs to be done?"i]
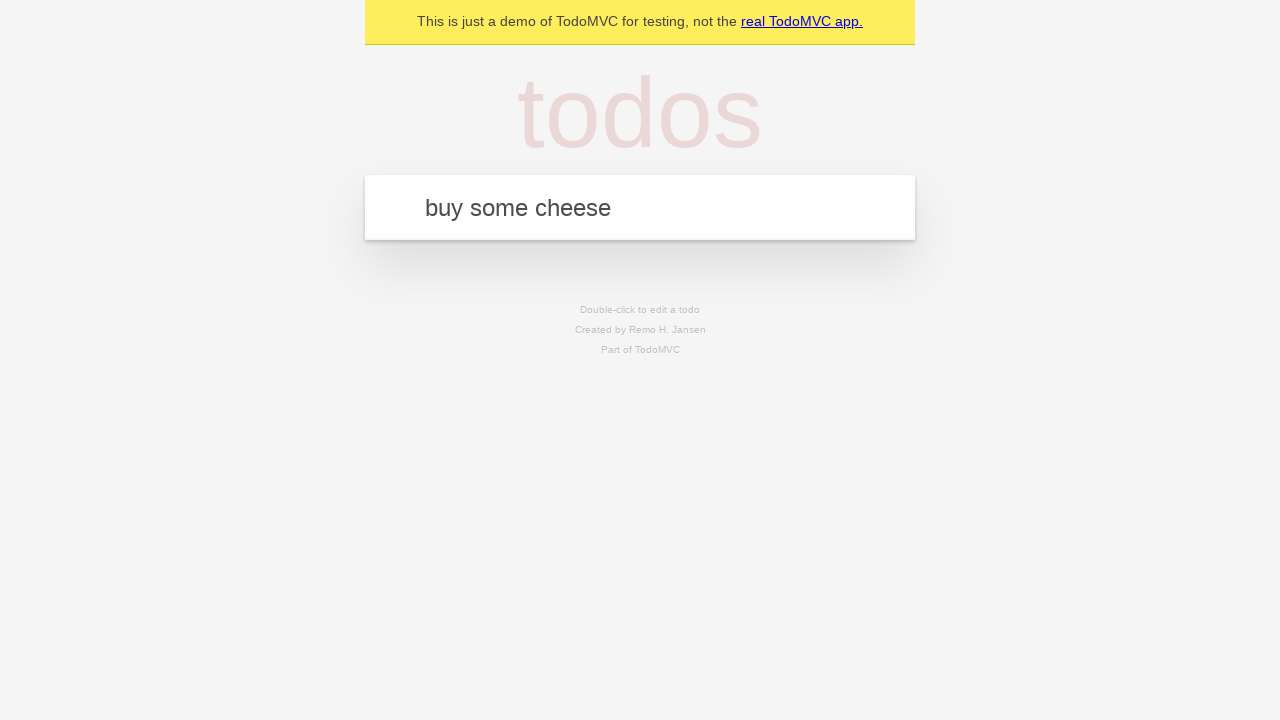

Pressed Enter to add first todo on internal:attr=[placeholder="What needs to be done?"i]
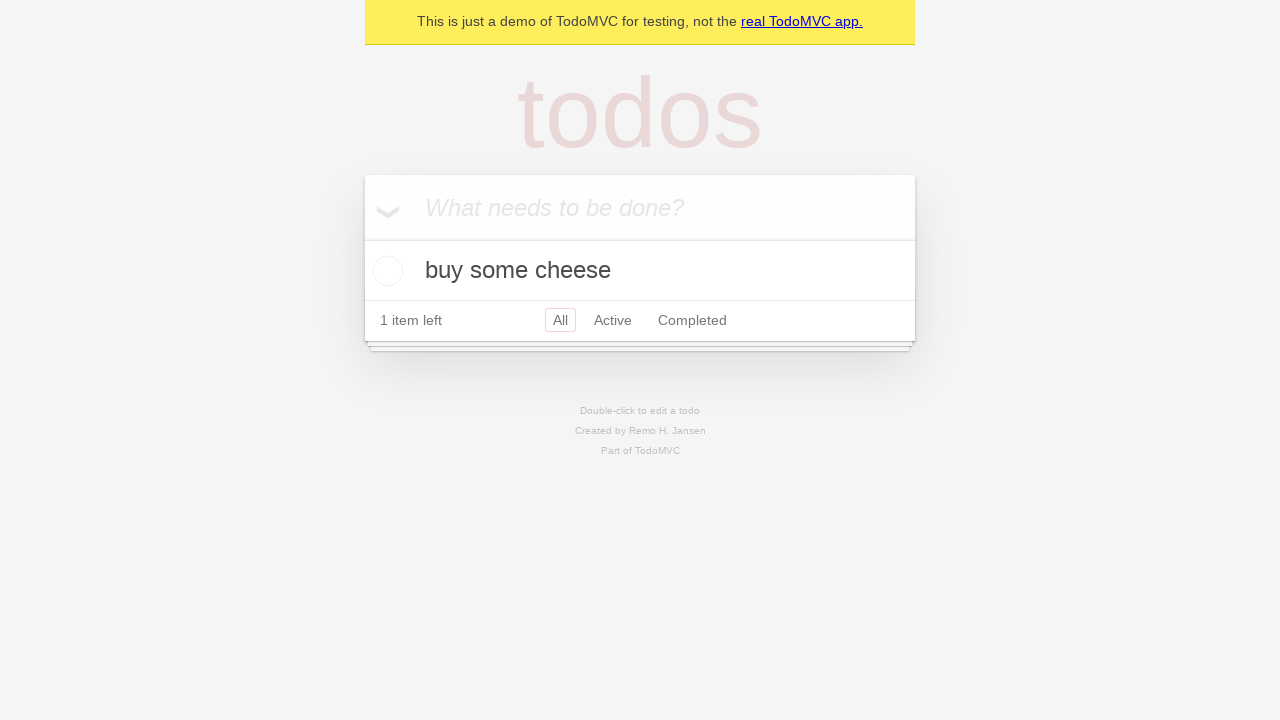

Filled todo input with 'feed the cat' on internal:attr=[placeholder="What needs to be done?"i]
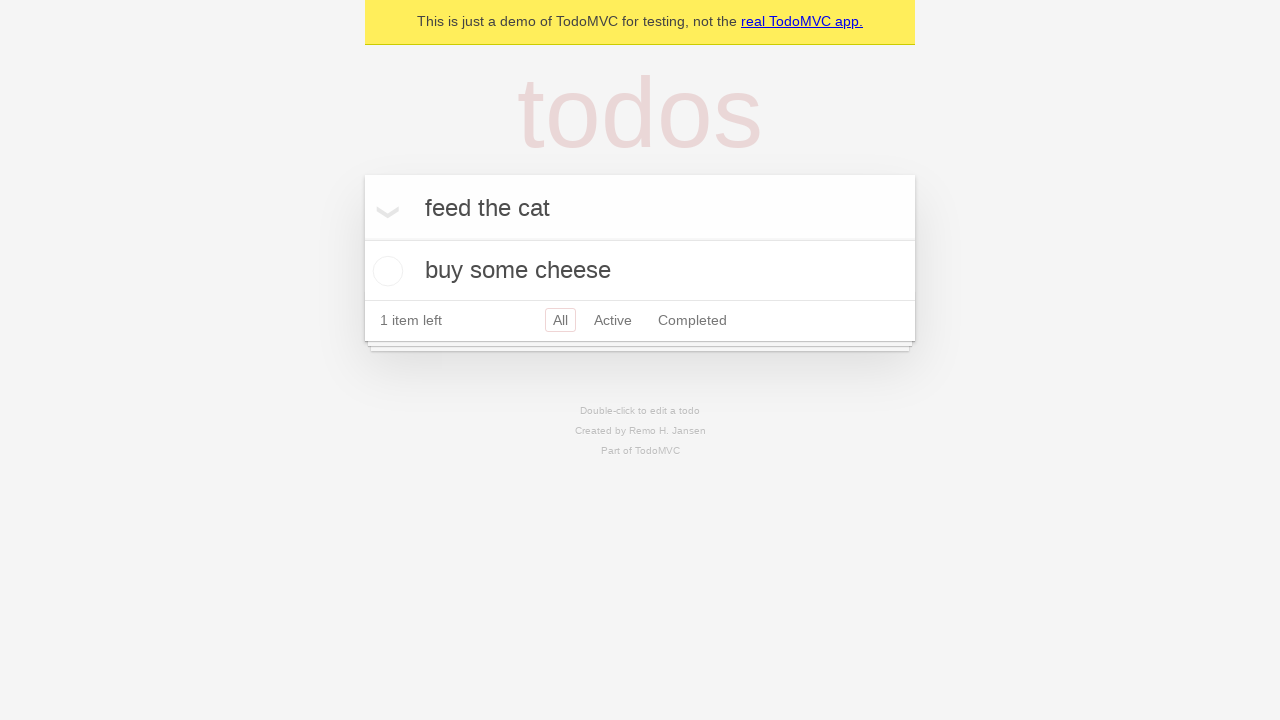

Pressed Enter to add second todo on internal:attr=[placeholder="What needs to be done?"i]
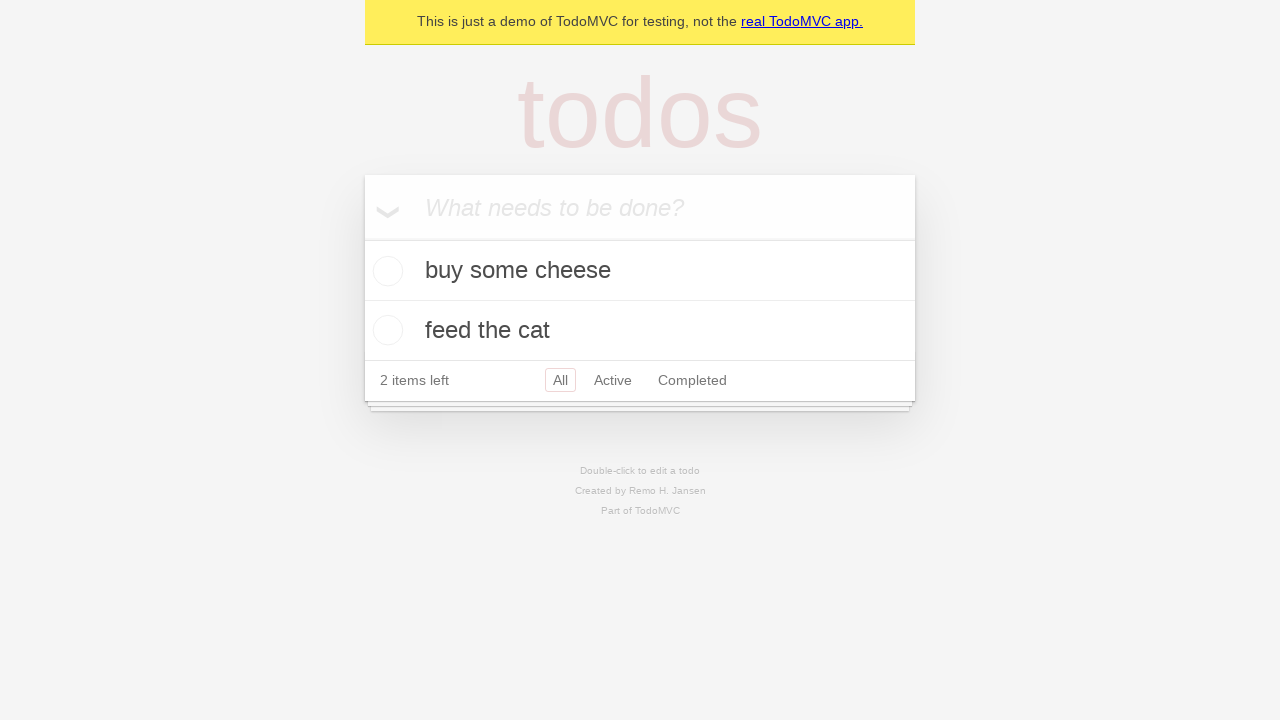

Filled todo input with 'book a doctors appointment' on internal:attr=[placeholder="What needs to be done?"i]
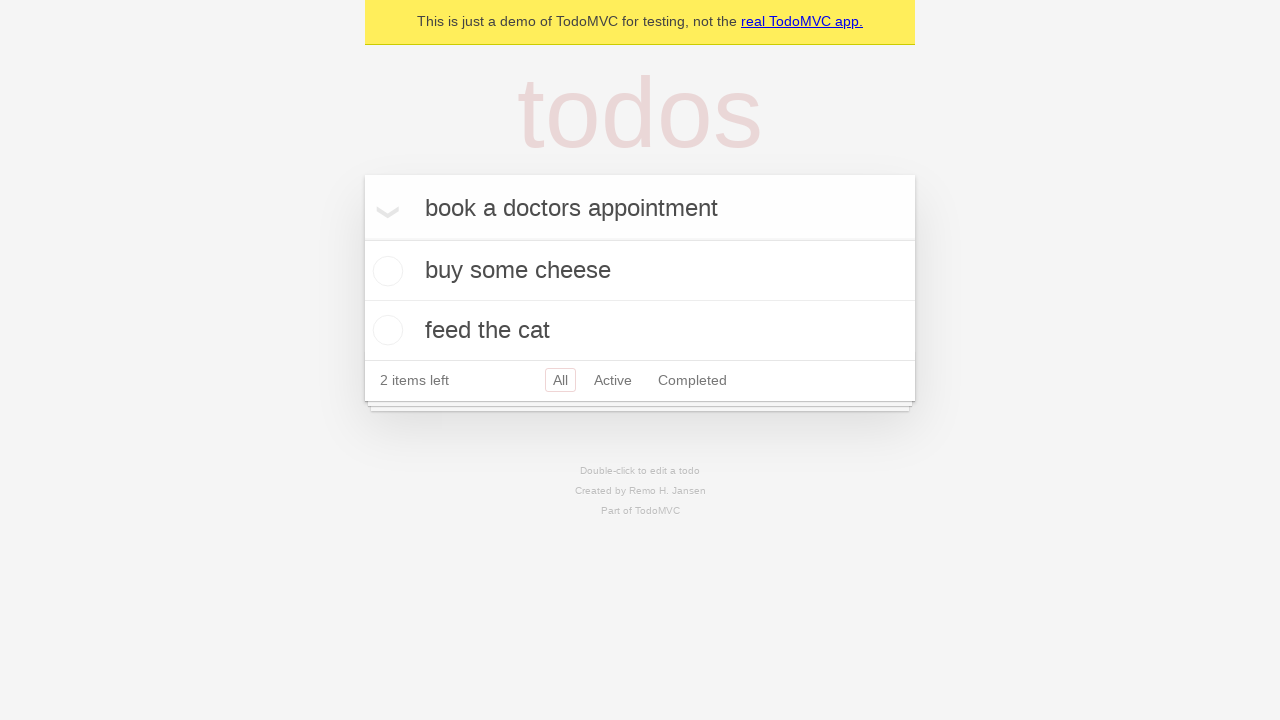

Pressed Enter to add third todo on internal:attr=[placeholder="What needs to be done?"i]
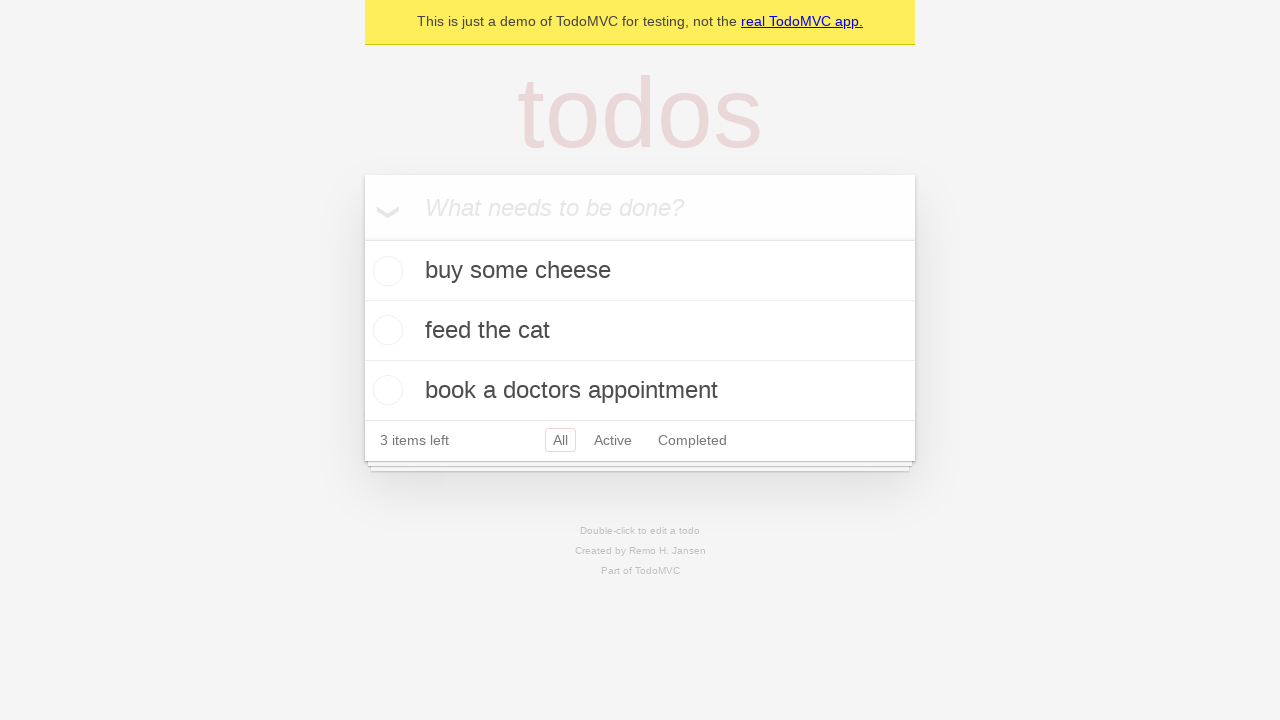

Checked the second todo item at (385, 330) on internal:testid=[data-testid="todo-item"s] >> nth=1 >> internal:role=checkbox
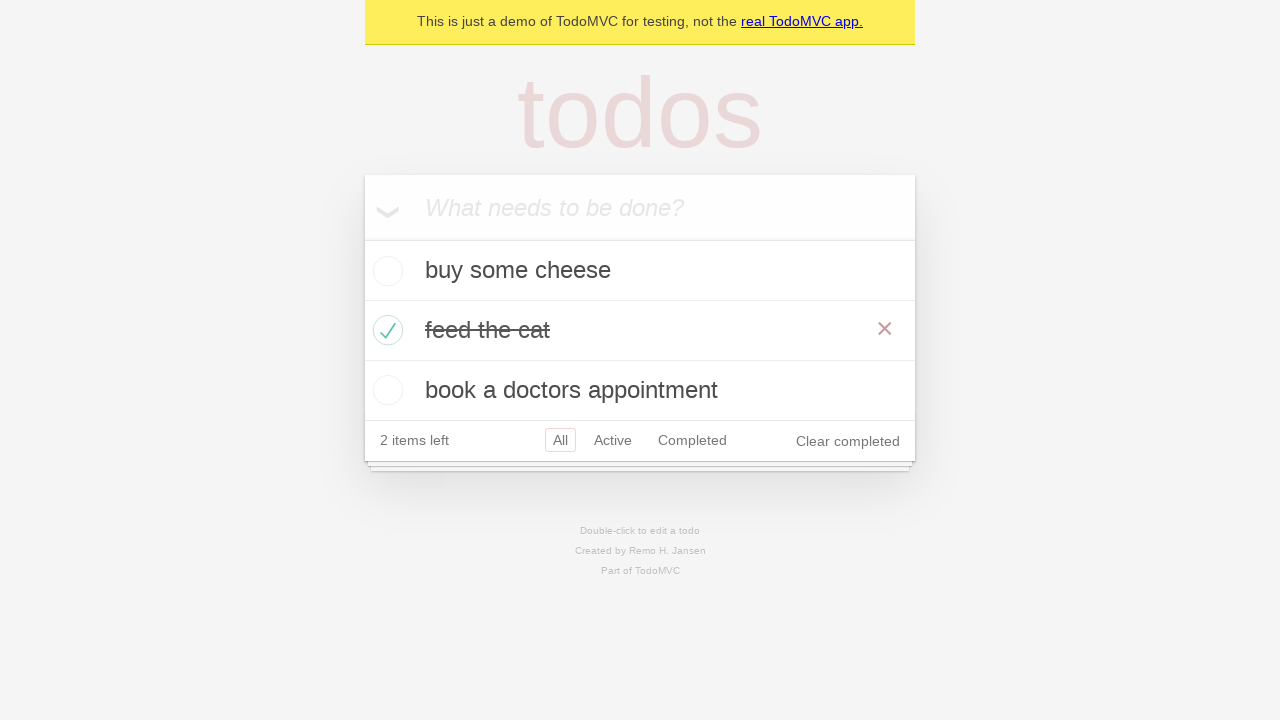

Clicked 'Active' filter link at (613, 440) on internal:role=link[name="Active"i]
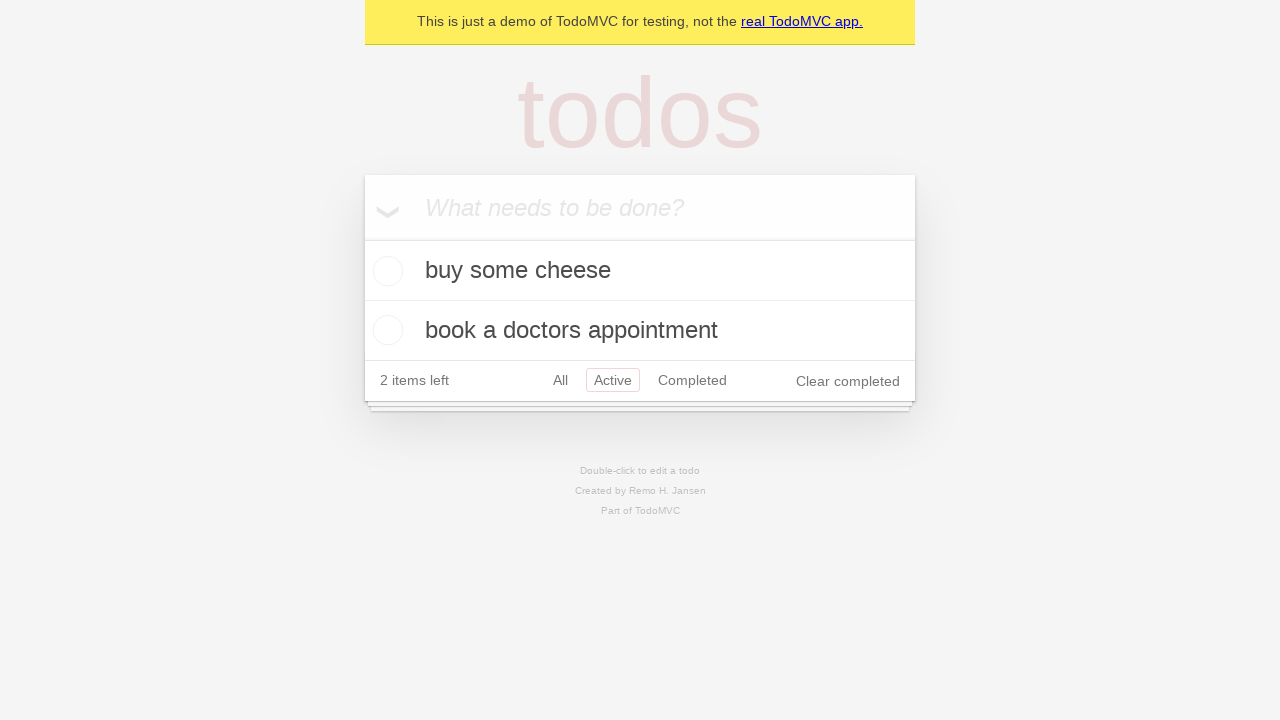

Clicked 'Completed' filter link at (692, 380) on internal:role=link[name="Completed"i]
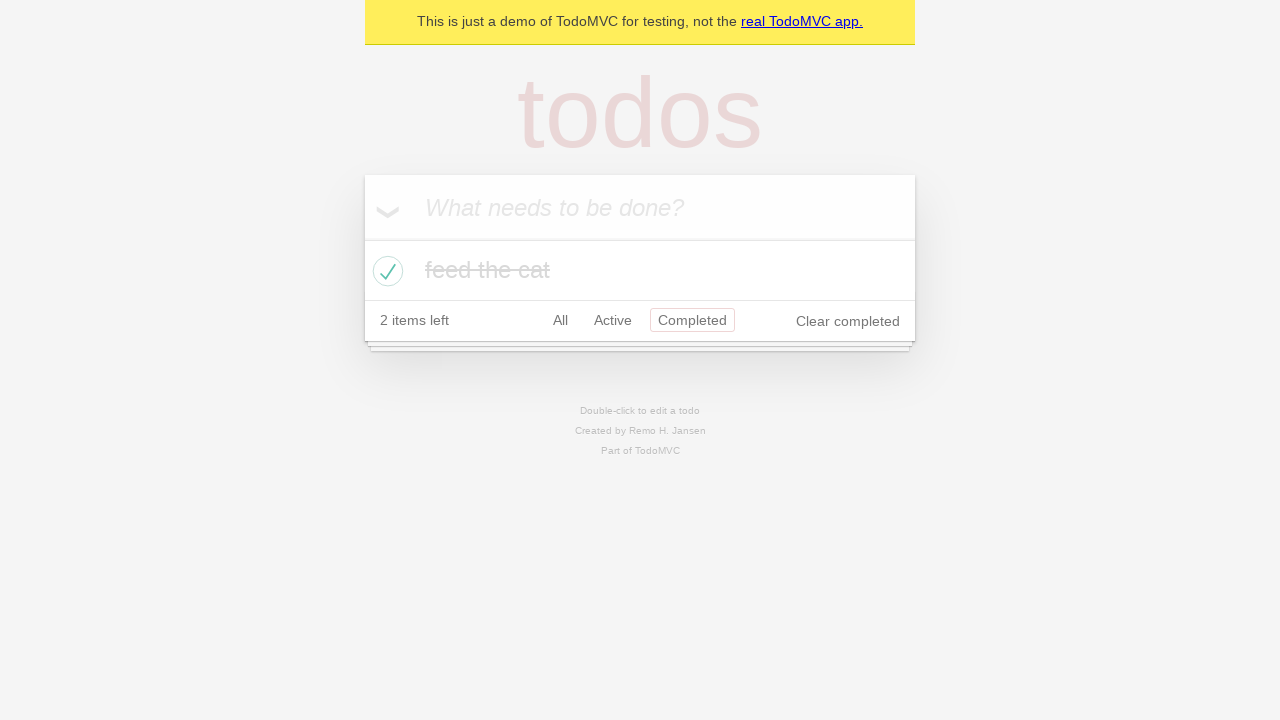

Clicked 'All' filter link to display all items at (560, 320) on internal:role=link[name="All"i]
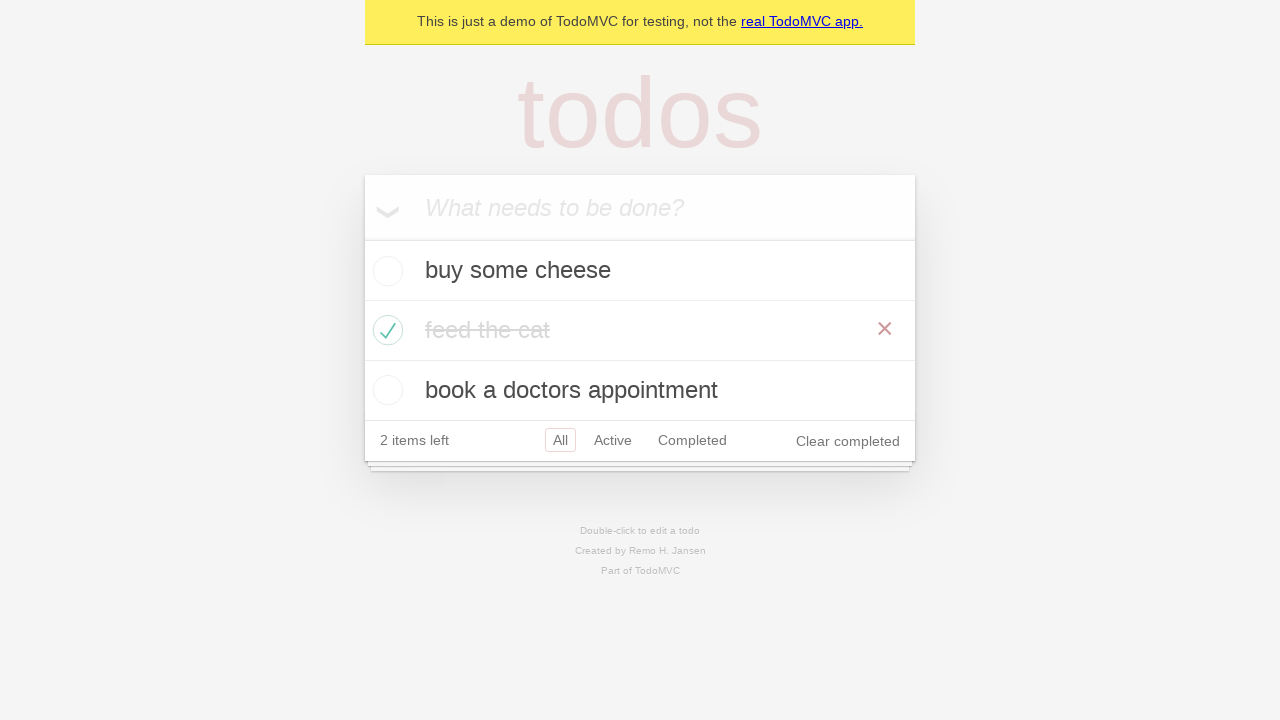

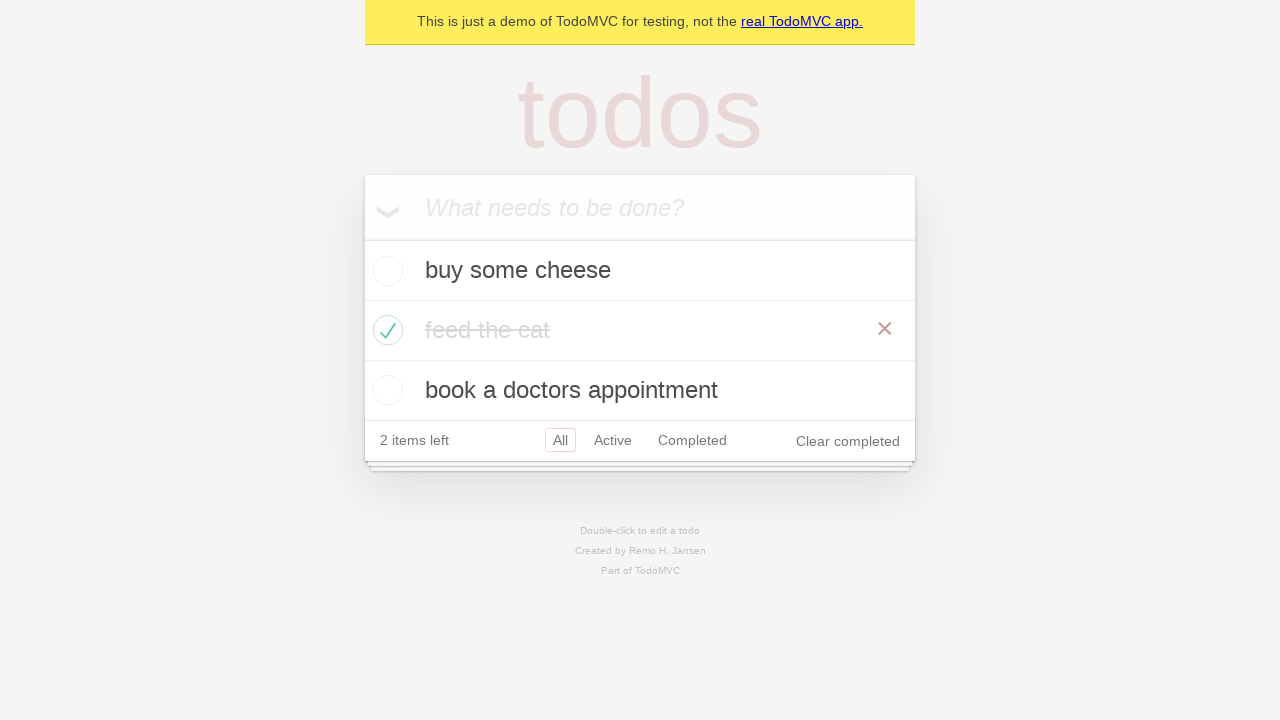